Navigates to BrowserStack homepage and maximizes the browser window

Starting URL: https://www.browserstack.com/

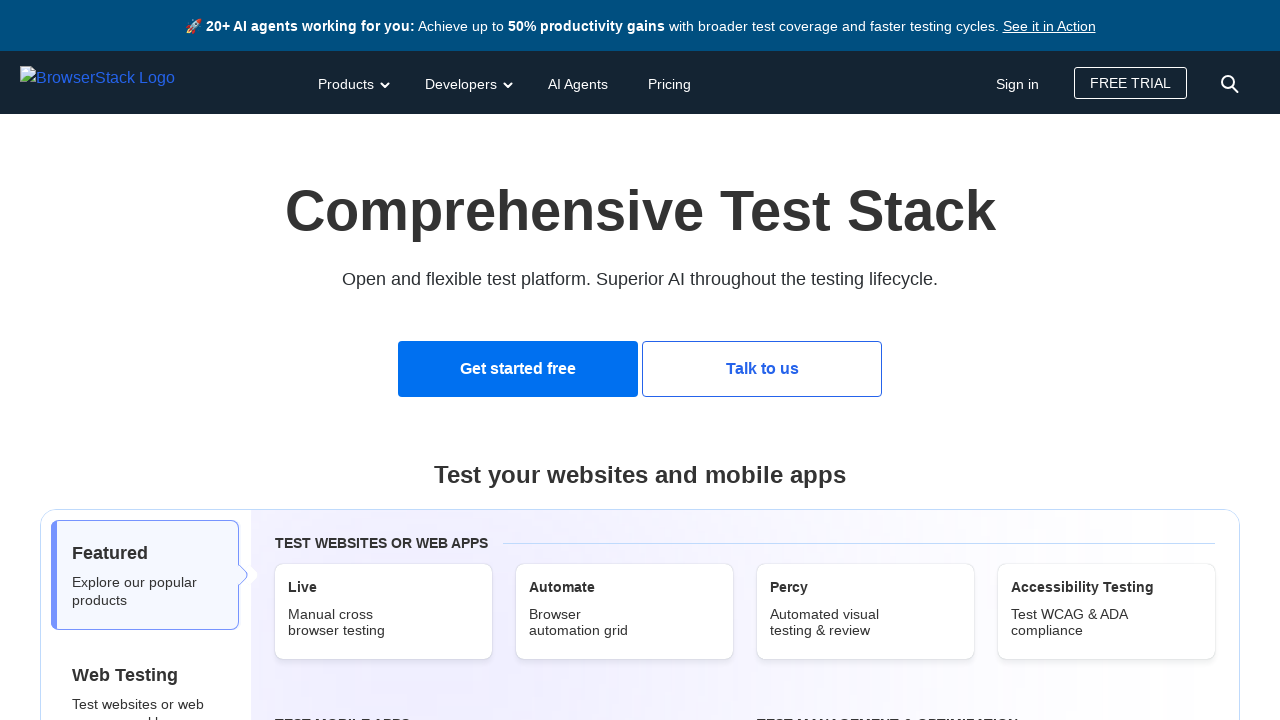

Navigated to BrowserStack homepage
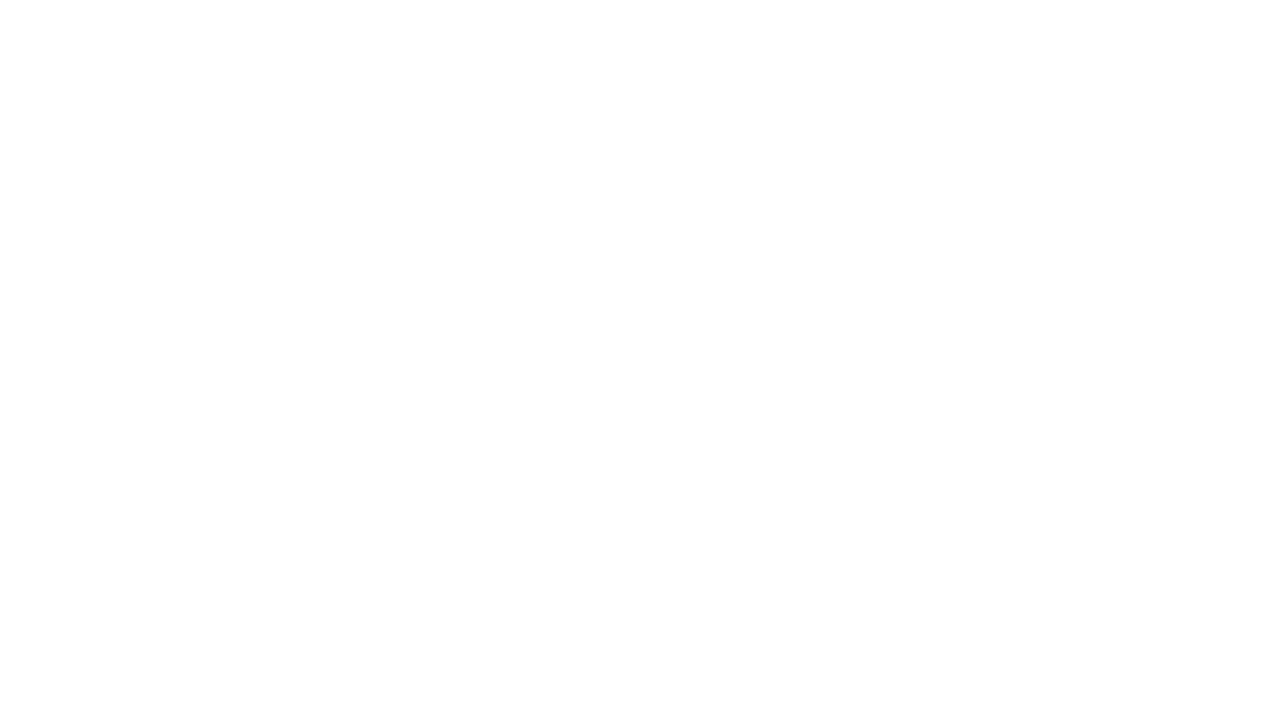

Browser window maximized
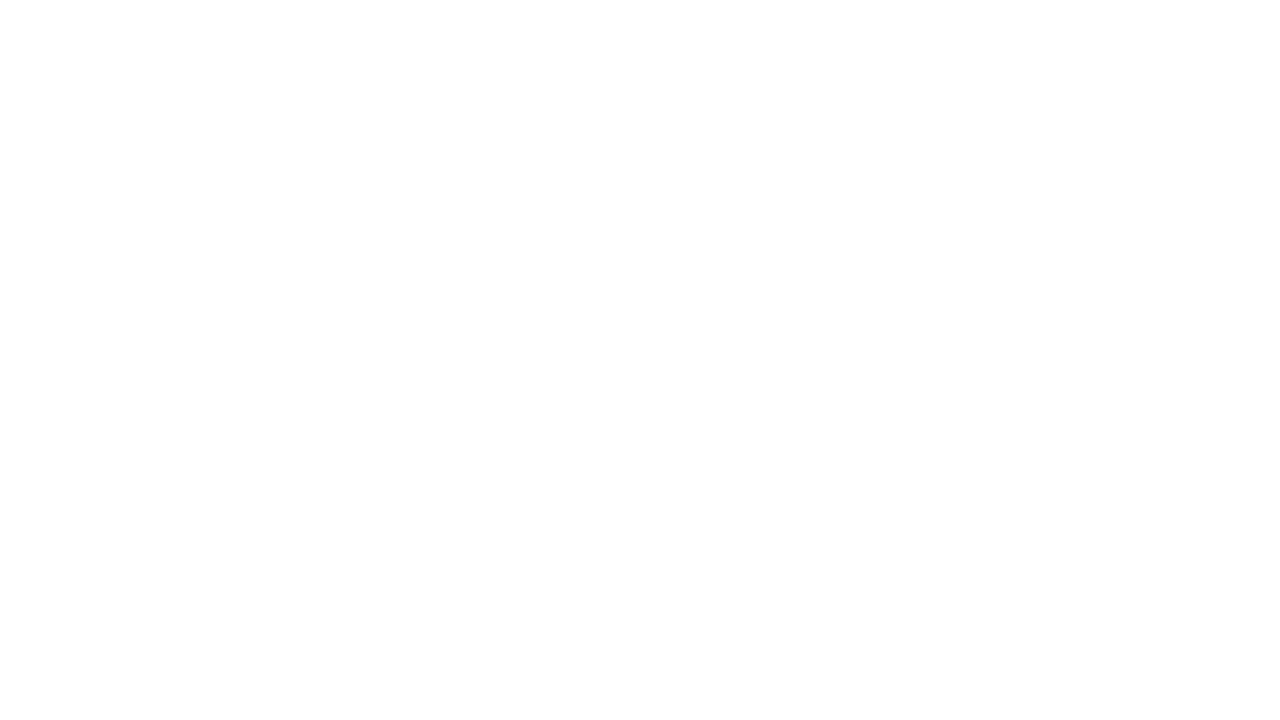

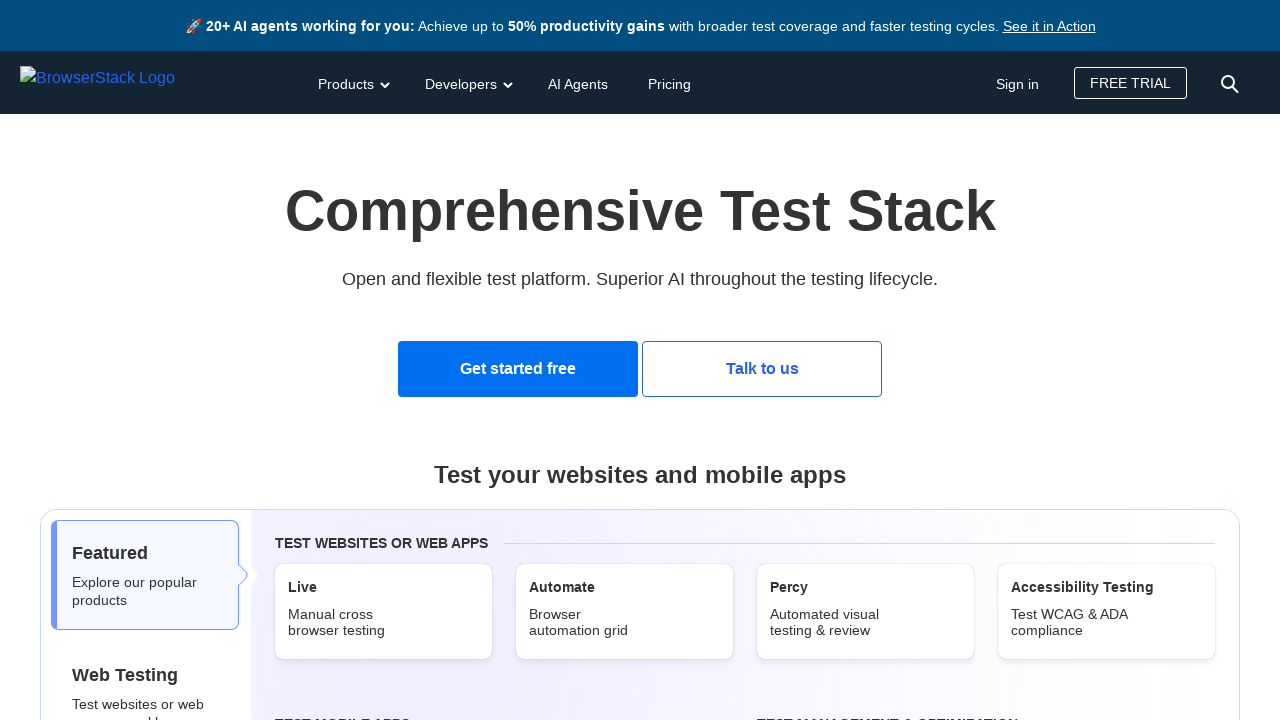